Waits for a specific price to appear, clicks a booking button, solves a math problem, and submits the answer

Starting URL: http://suninjuly.github.io/explicit_wait2.html

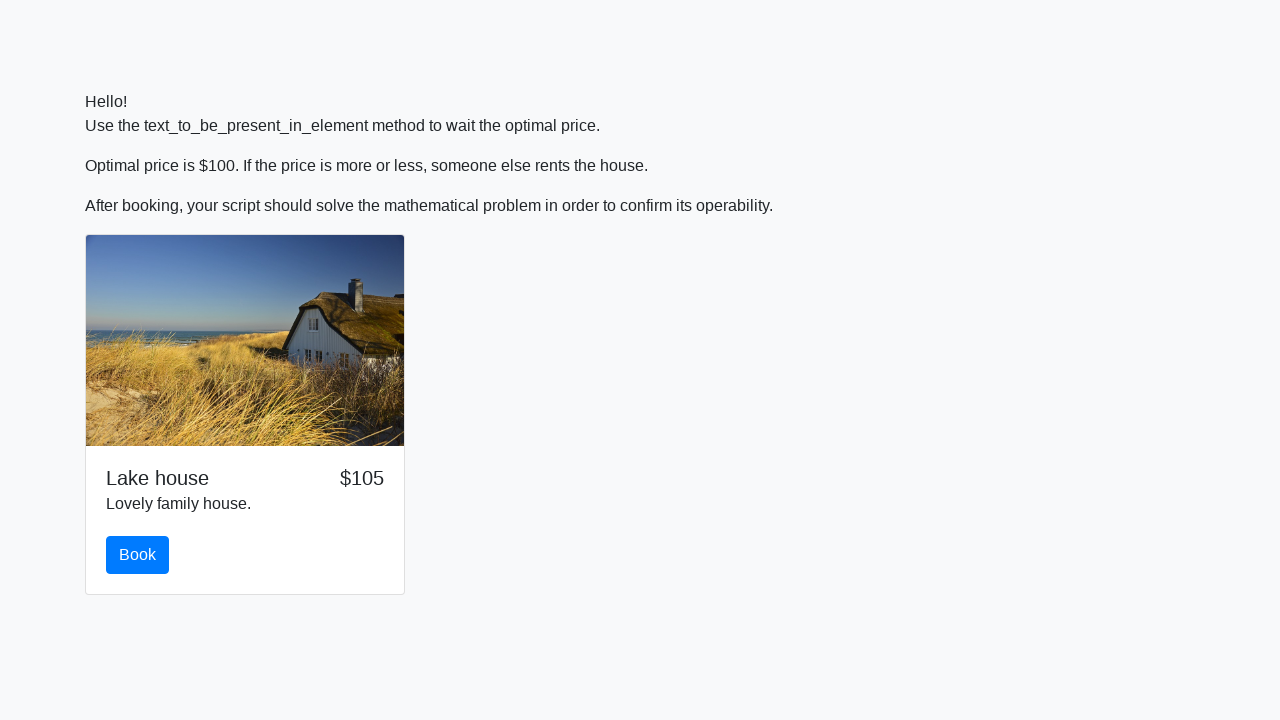

Waited for price to become $100
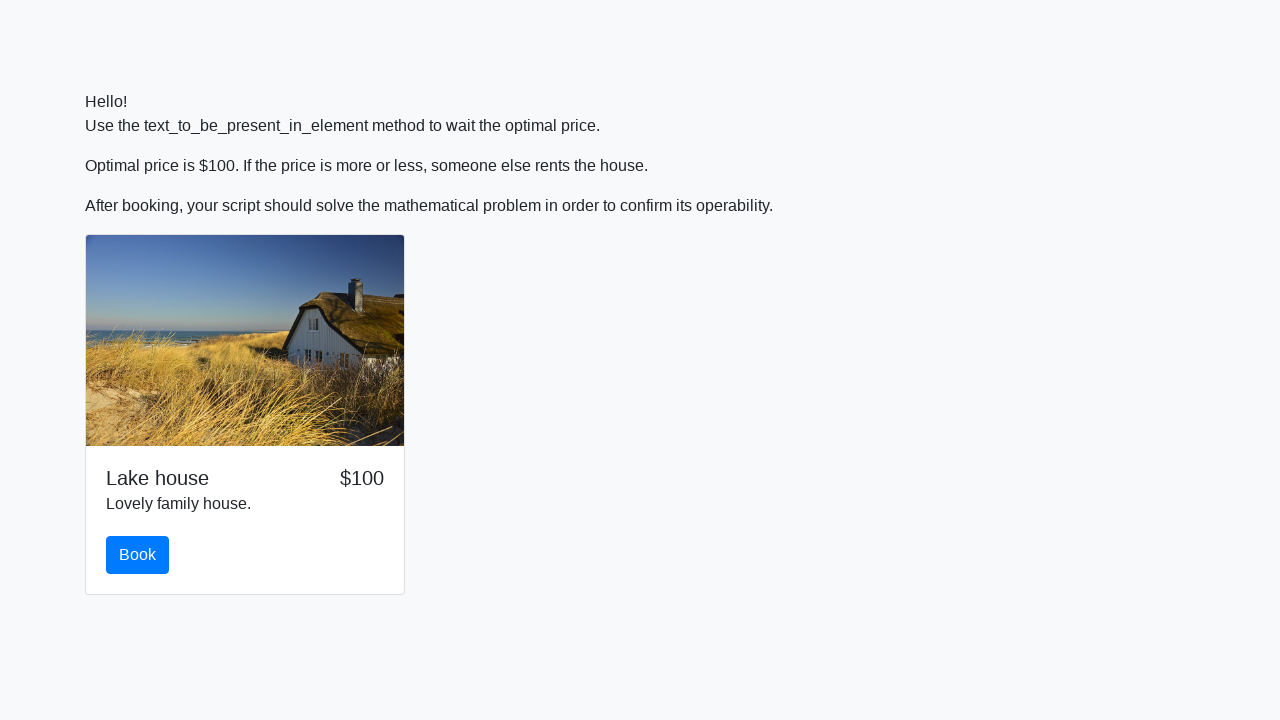

Clicked the book button at (138, 555) on #book
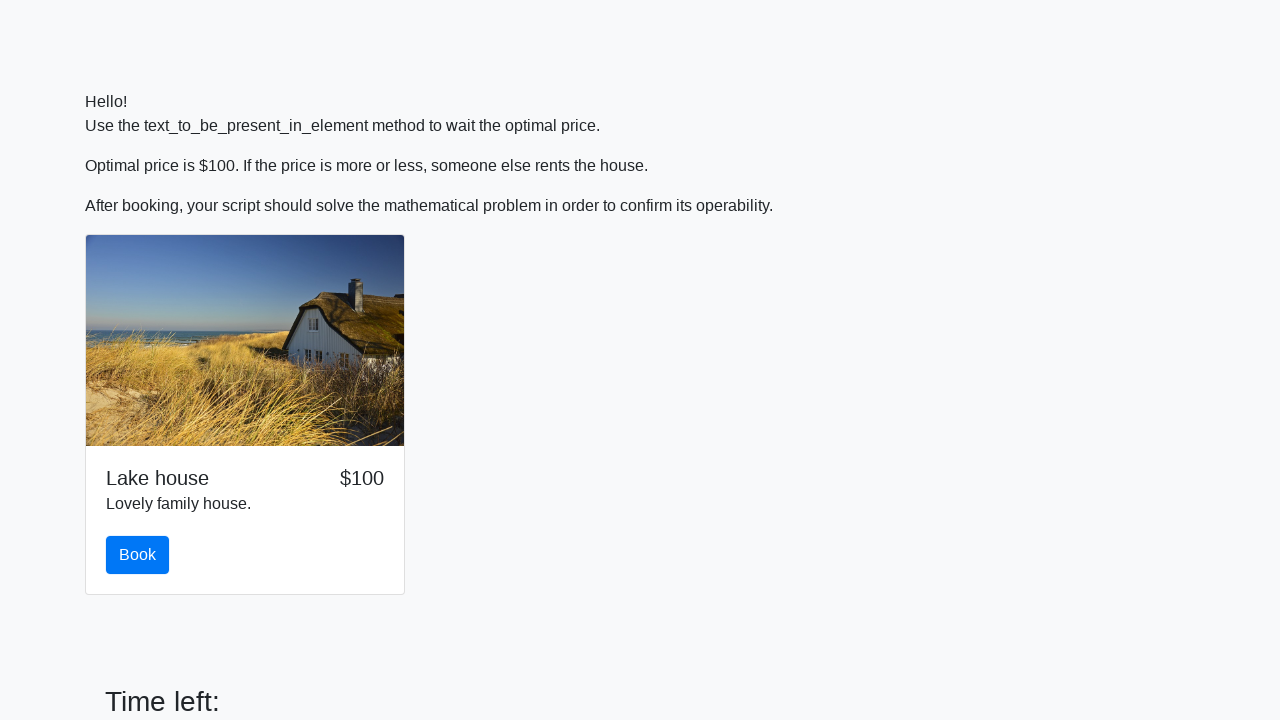

Scrolled input value element into view
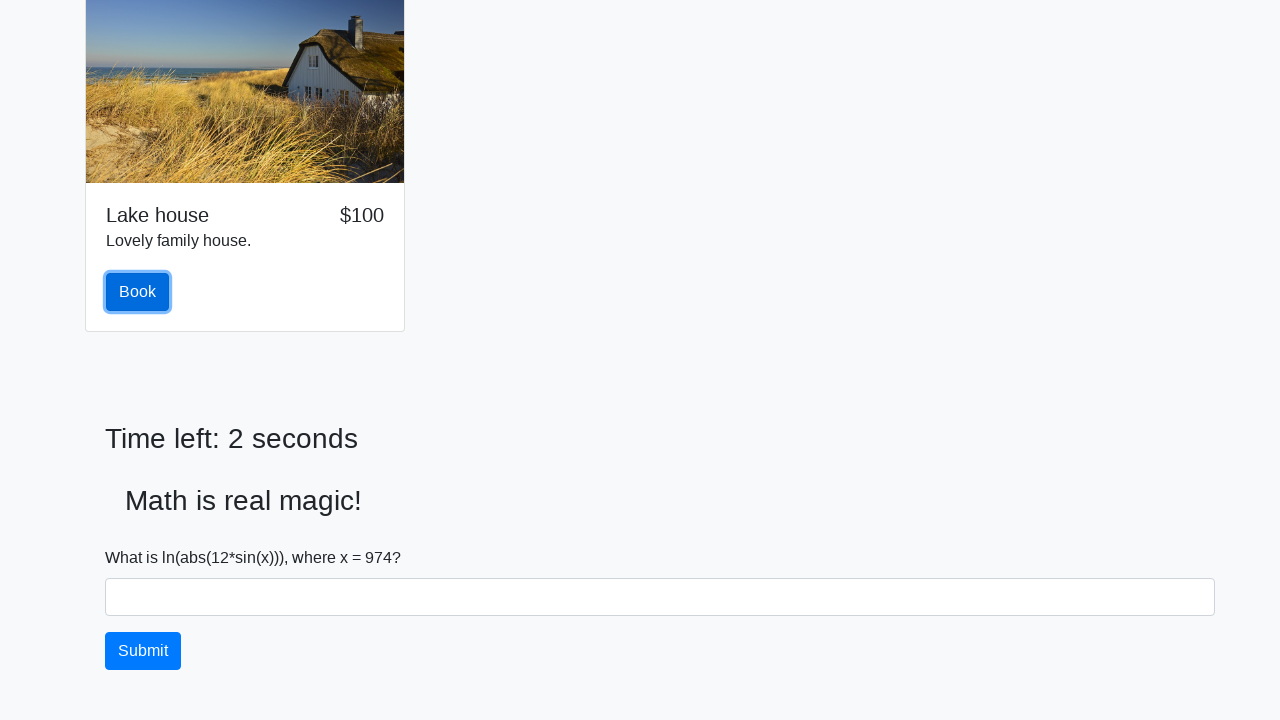

Retrieved input value: 974
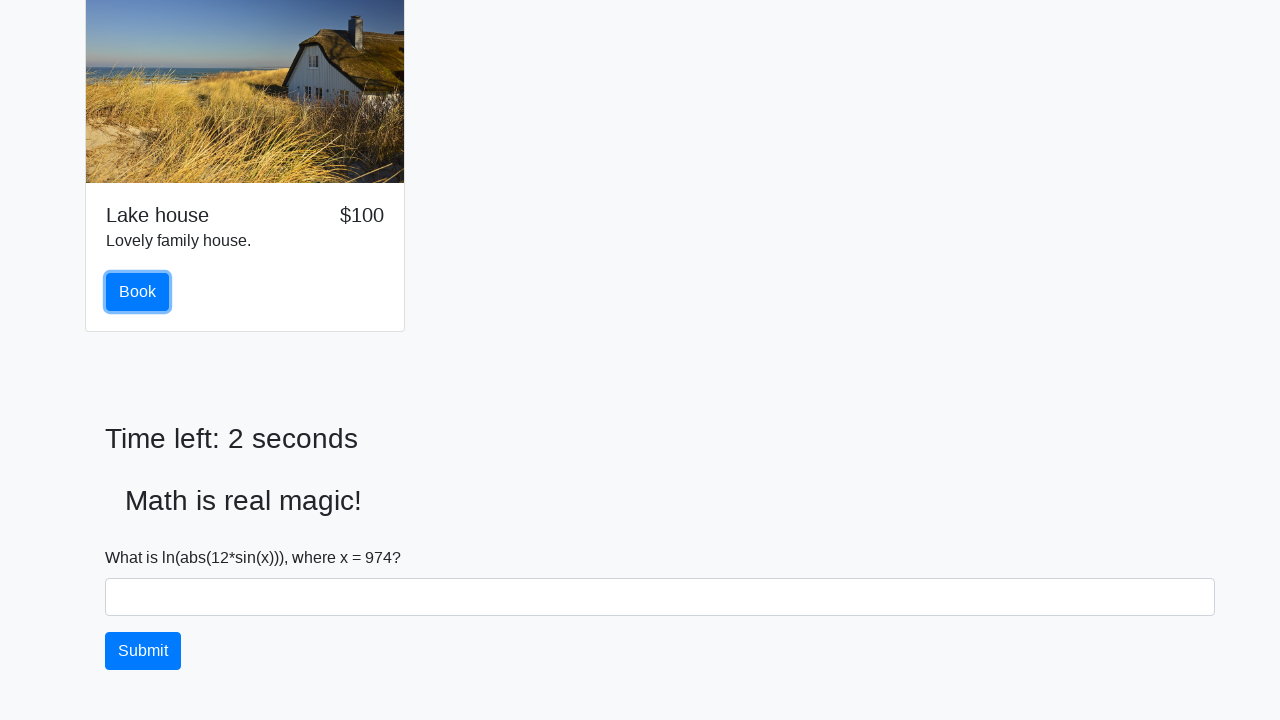

Calculated and filled answer field with: 0.24132071718101825 on #answer
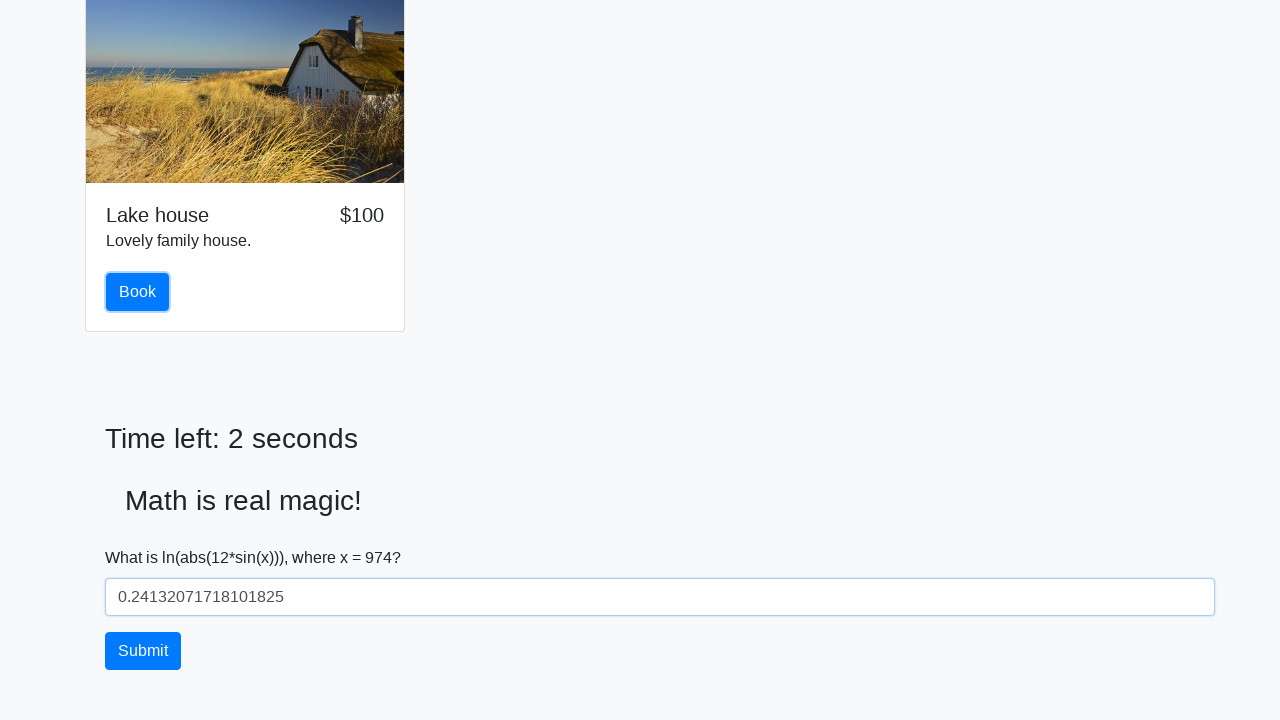

Clicked the solve button to submit answer at (143, 651) on #solve
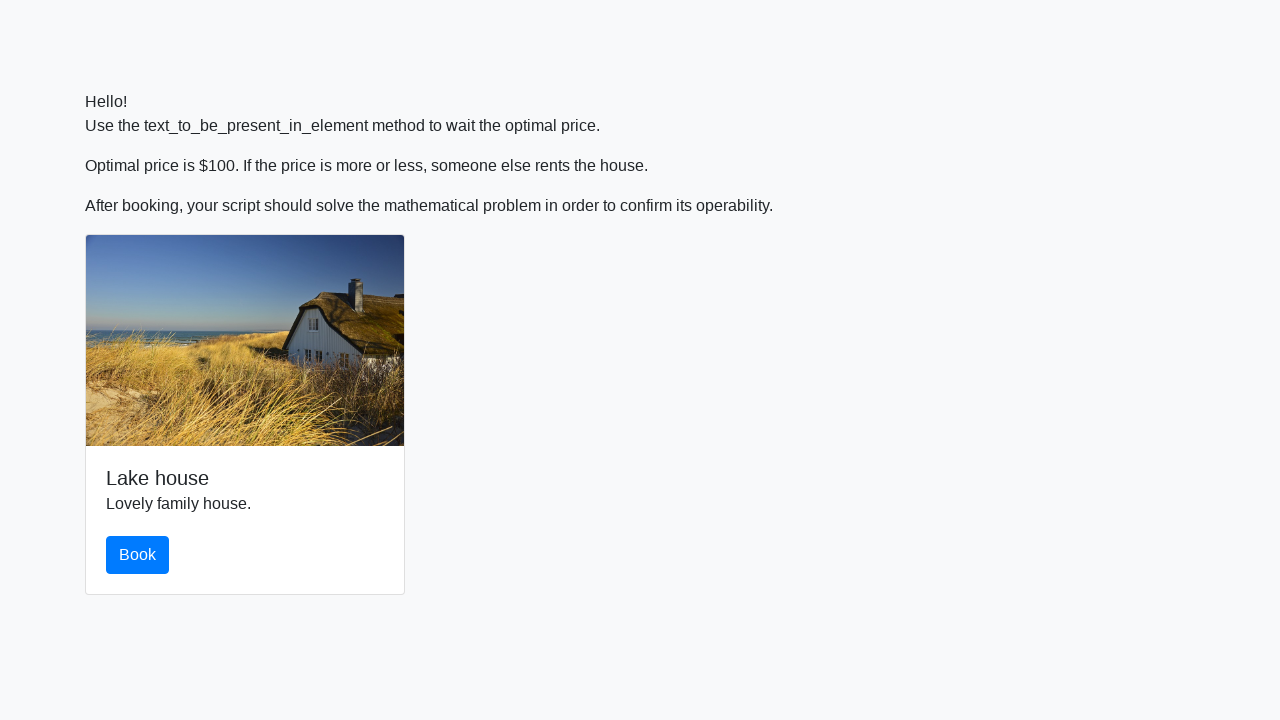

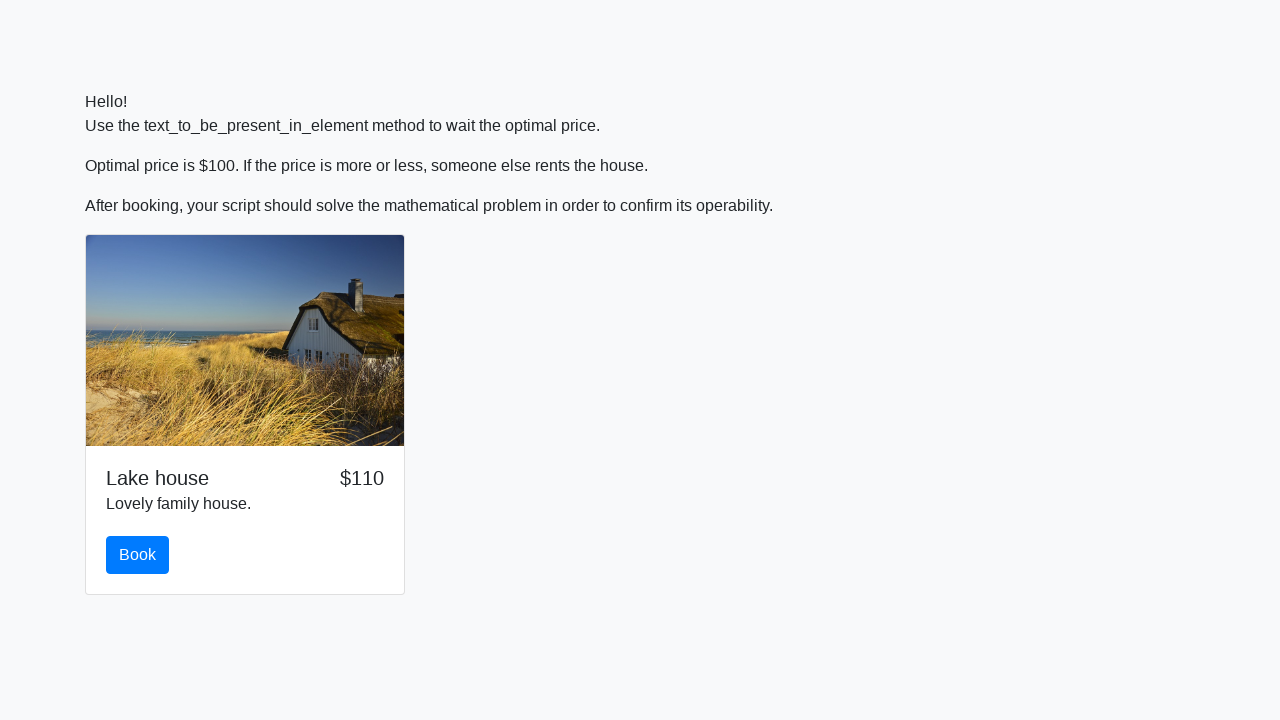